Tests the thread filtering functionality by selecting options from dropdown filters and clicking the filter button to narrow down displayed threads

Starting URL: https://chaosforum-20b27.firebaseapp.com

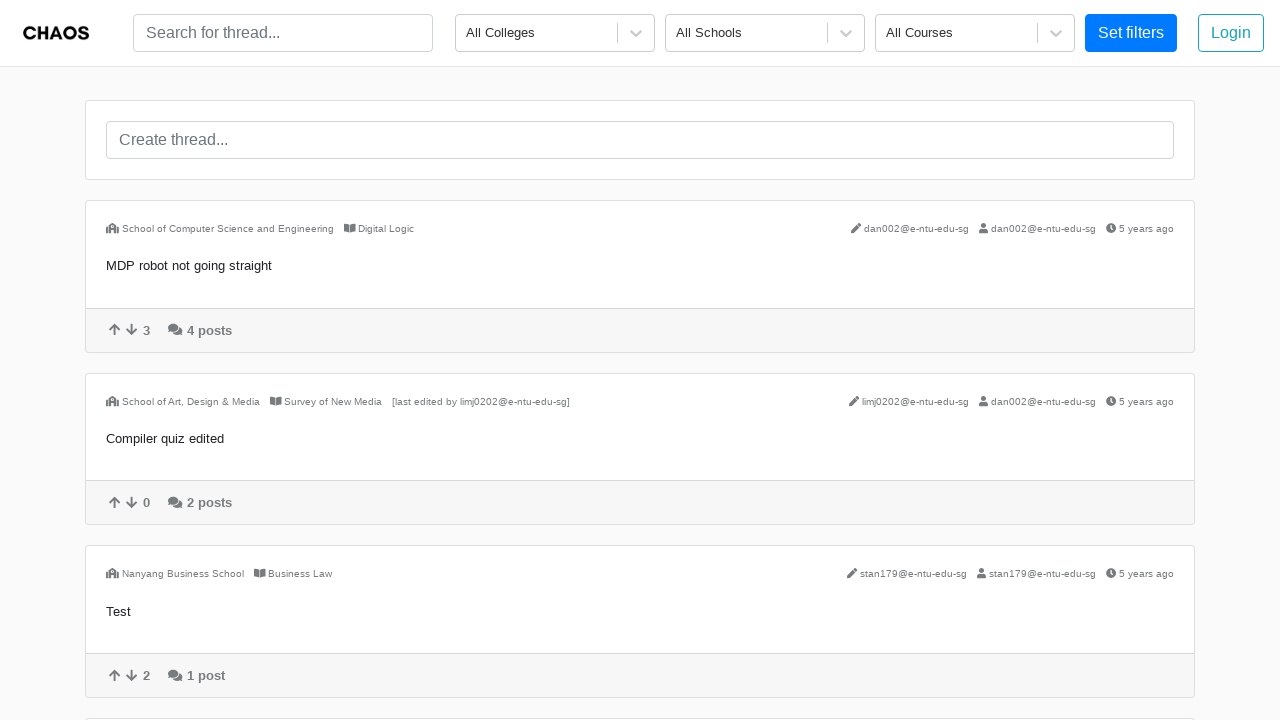

Navigation bar loaded
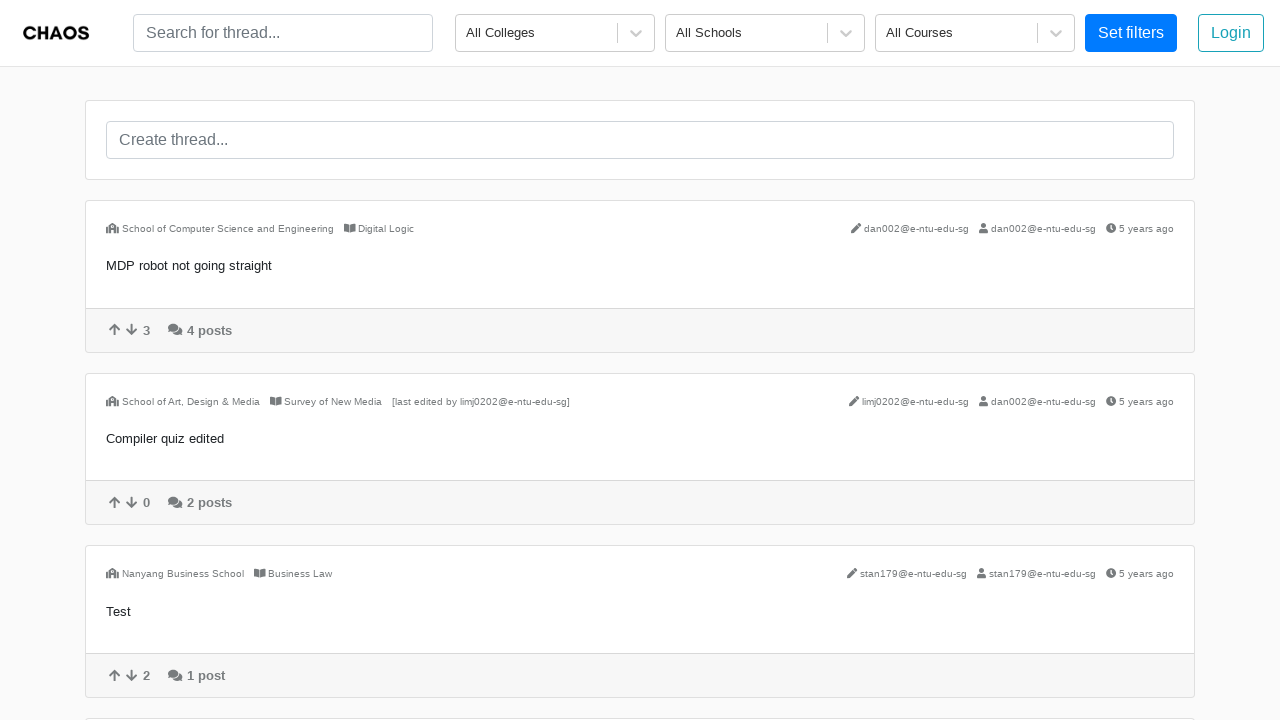

Located filter container (second nav element)
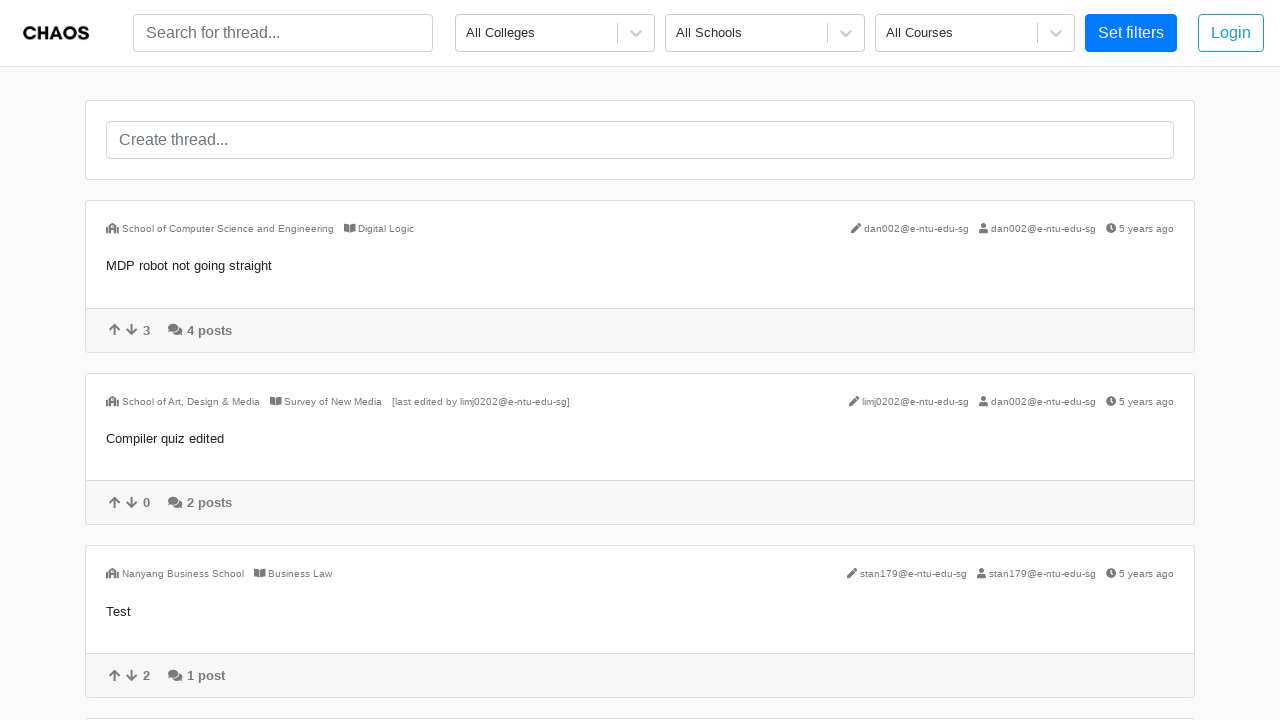

Clicked first dropdown filter at (536, 33) on .nav >> nth=1 >> .css-1hwfws3 >> nth=0
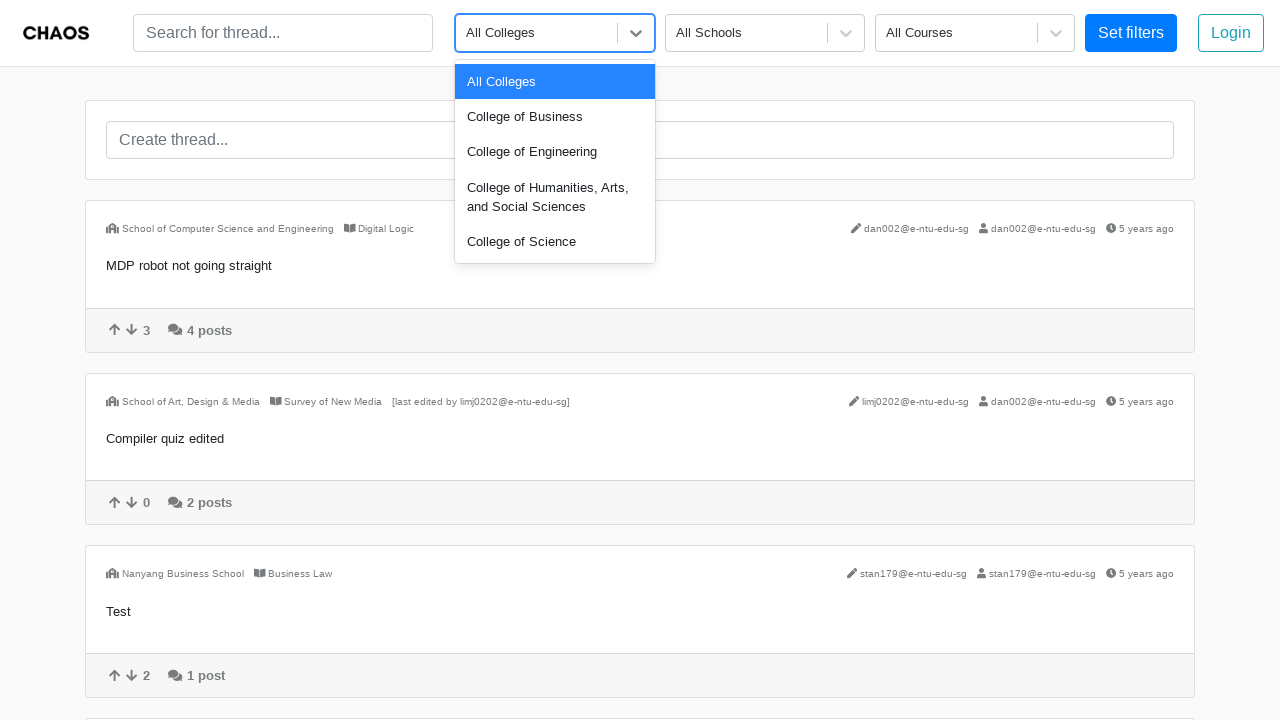

Navigated down in first dropdown
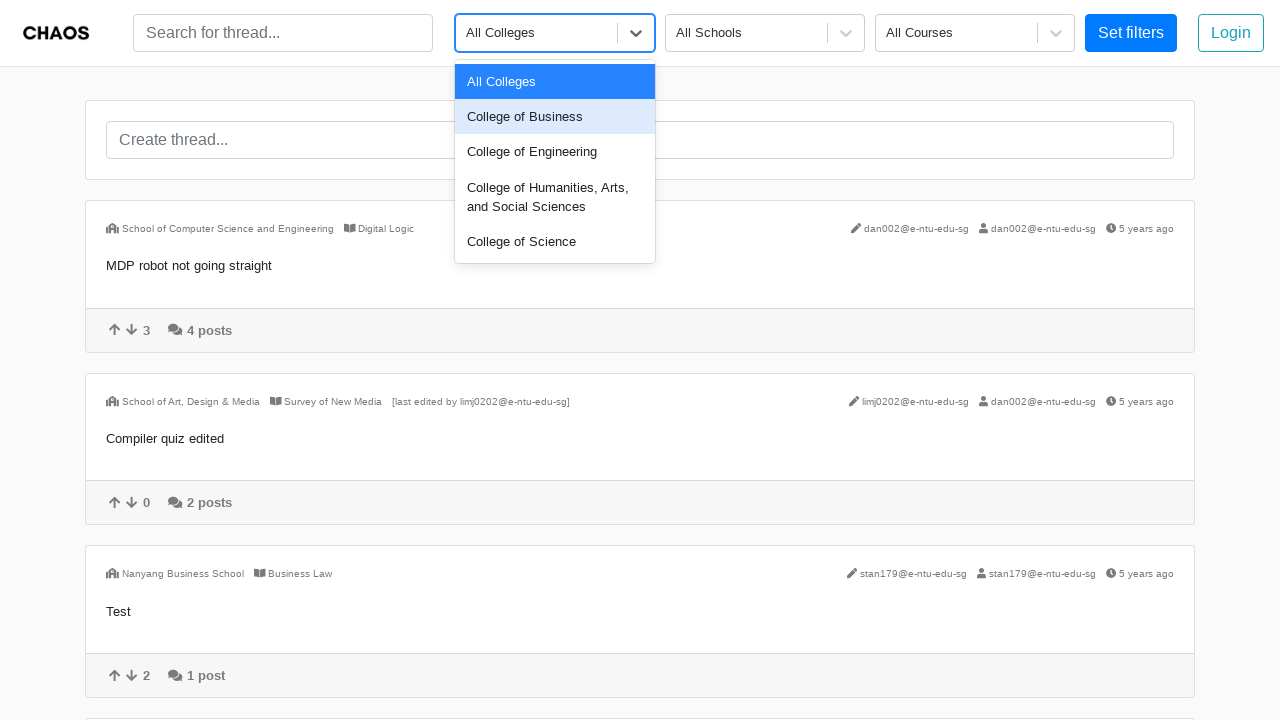

Selected option from first dropdown
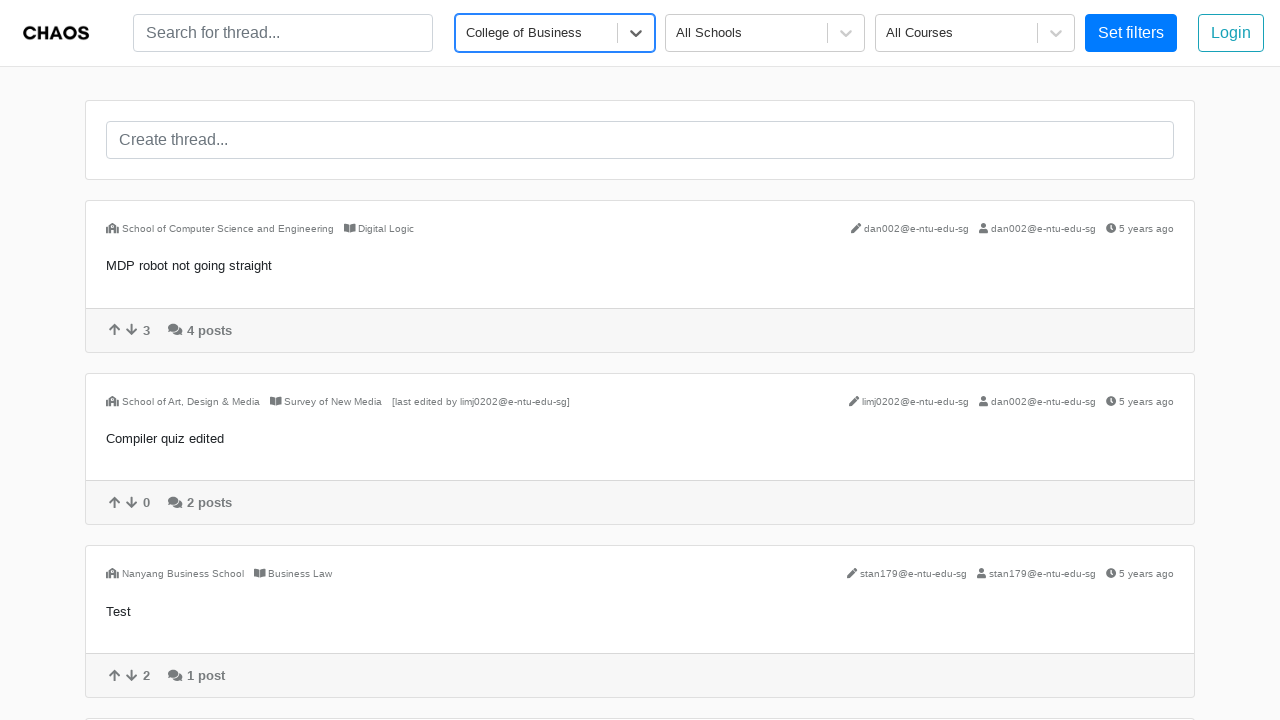

Clicked second dropdown filter at (746, 33) on .nav >> nth=1 >> .css-1hwfws3 >> nth=1
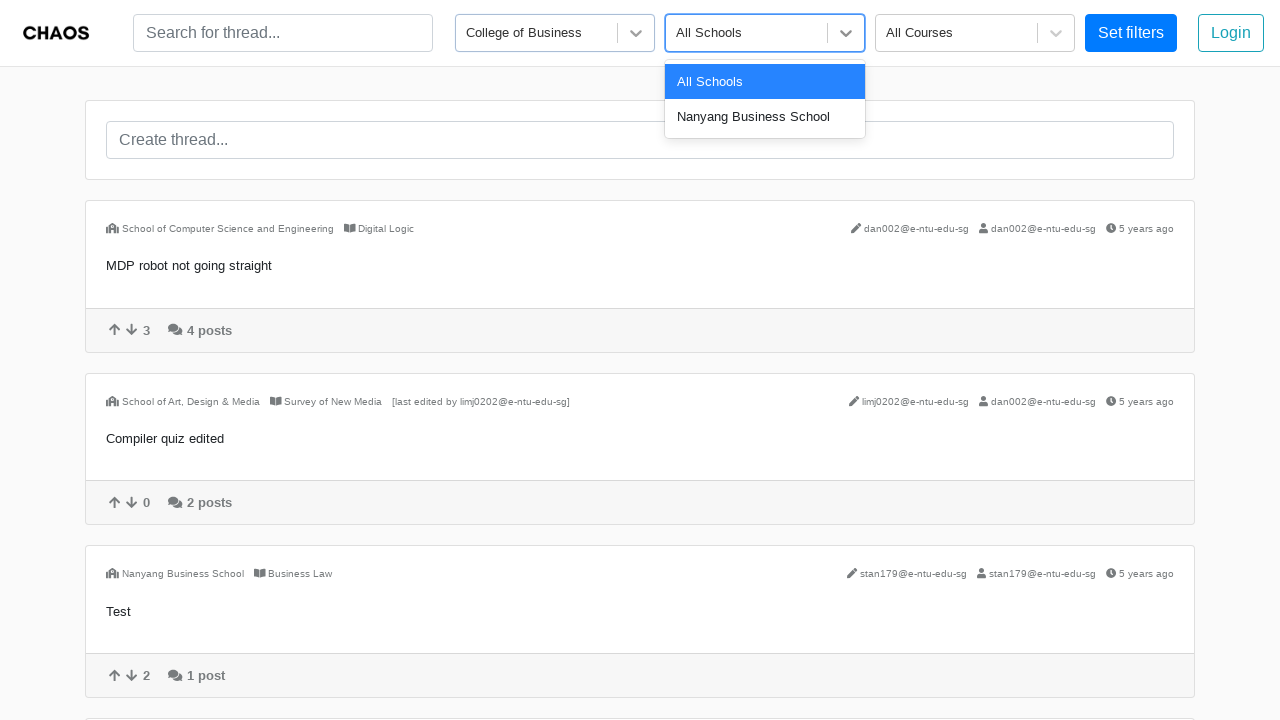

Navigated down in second dropdown
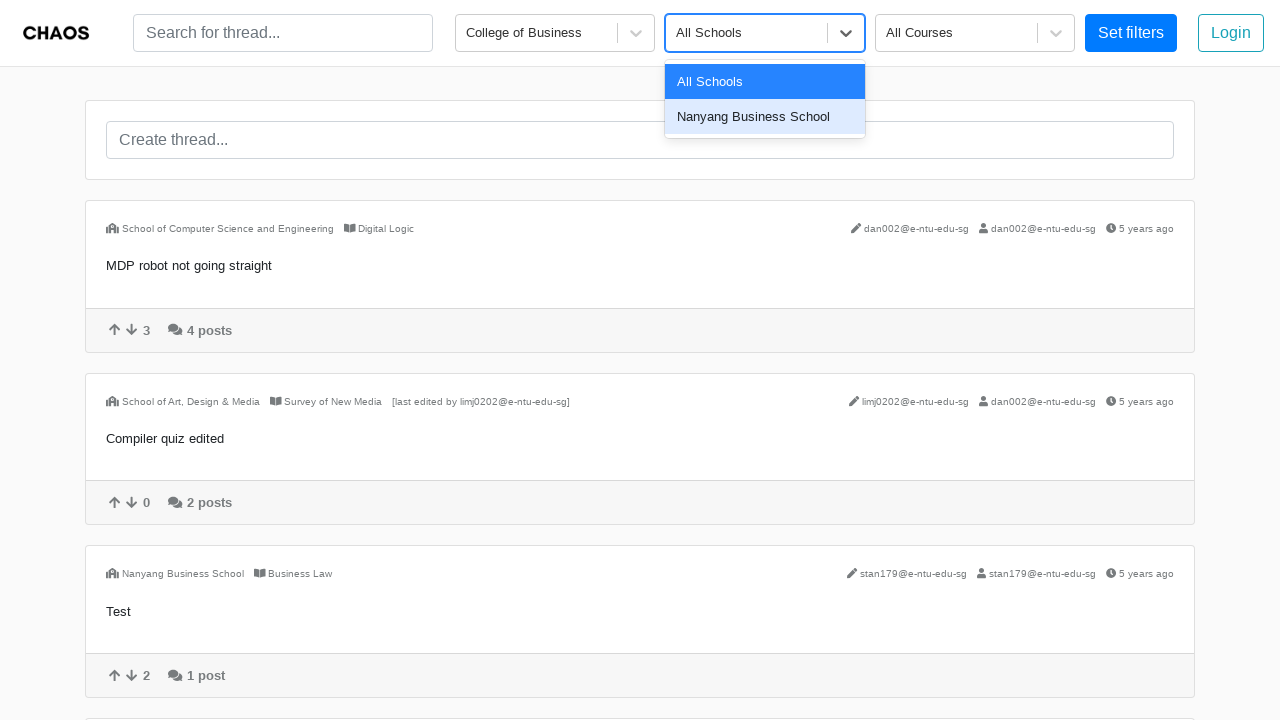

Selected option from second dropdown
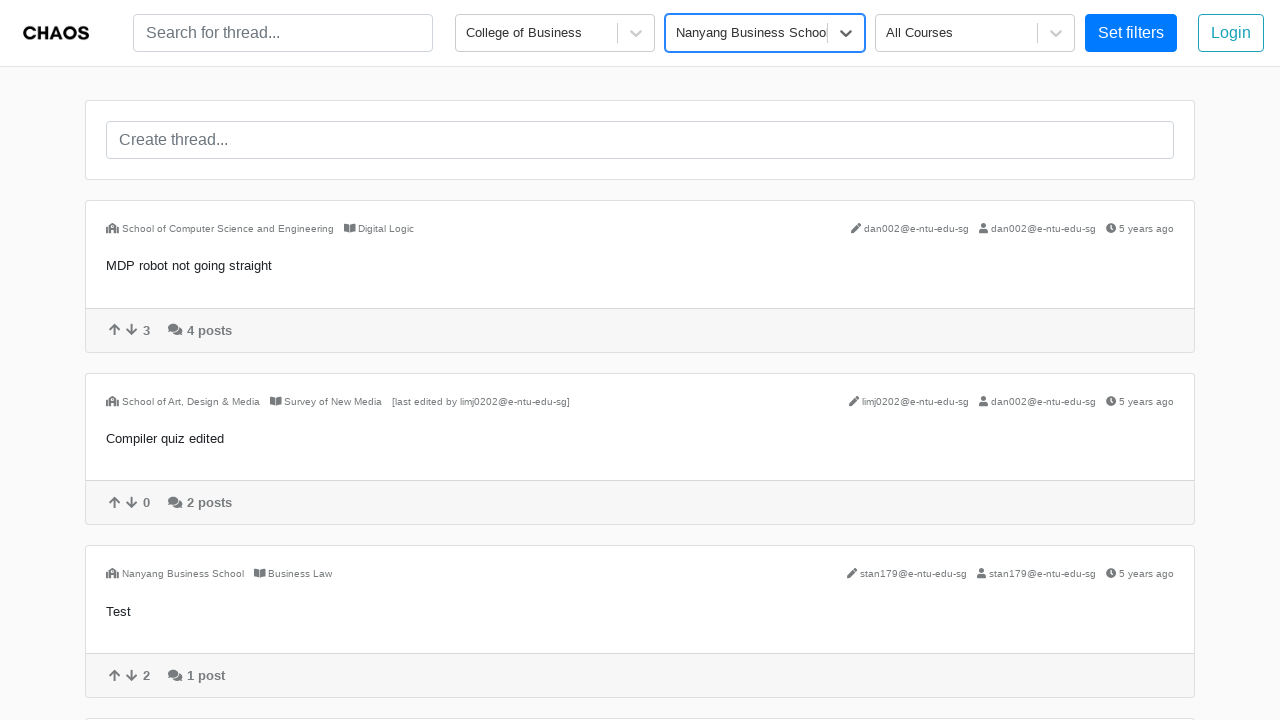

Clicked third dropdown filter at (956, 33) on .nav >> nth=1 >> .css-1hwfws3 >> nth=2
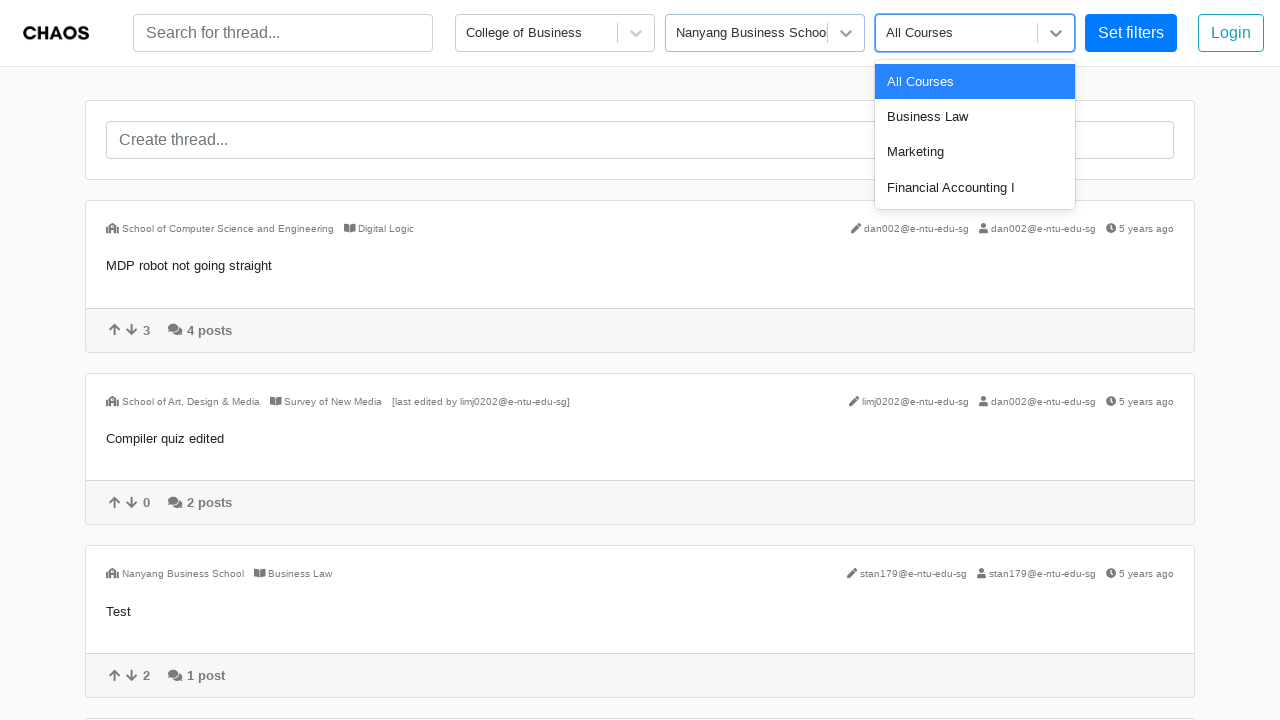

Navigated down in third dropdown
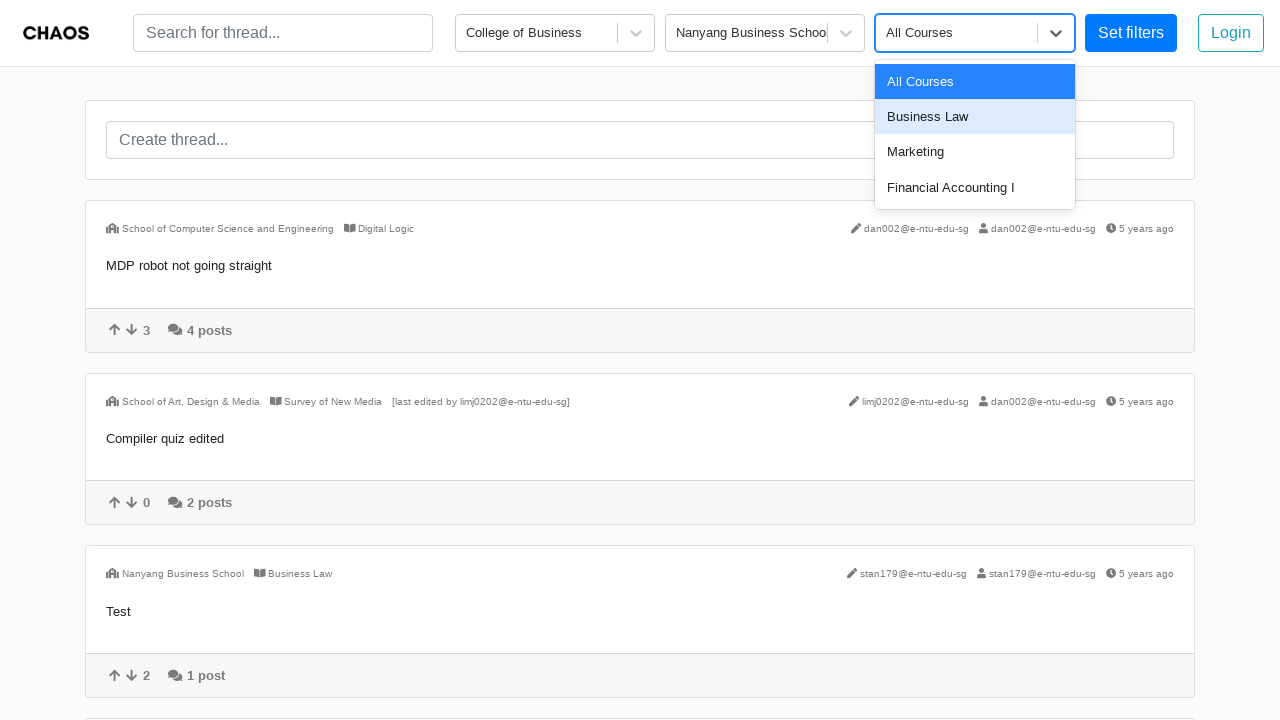

Selected option from third dropdown
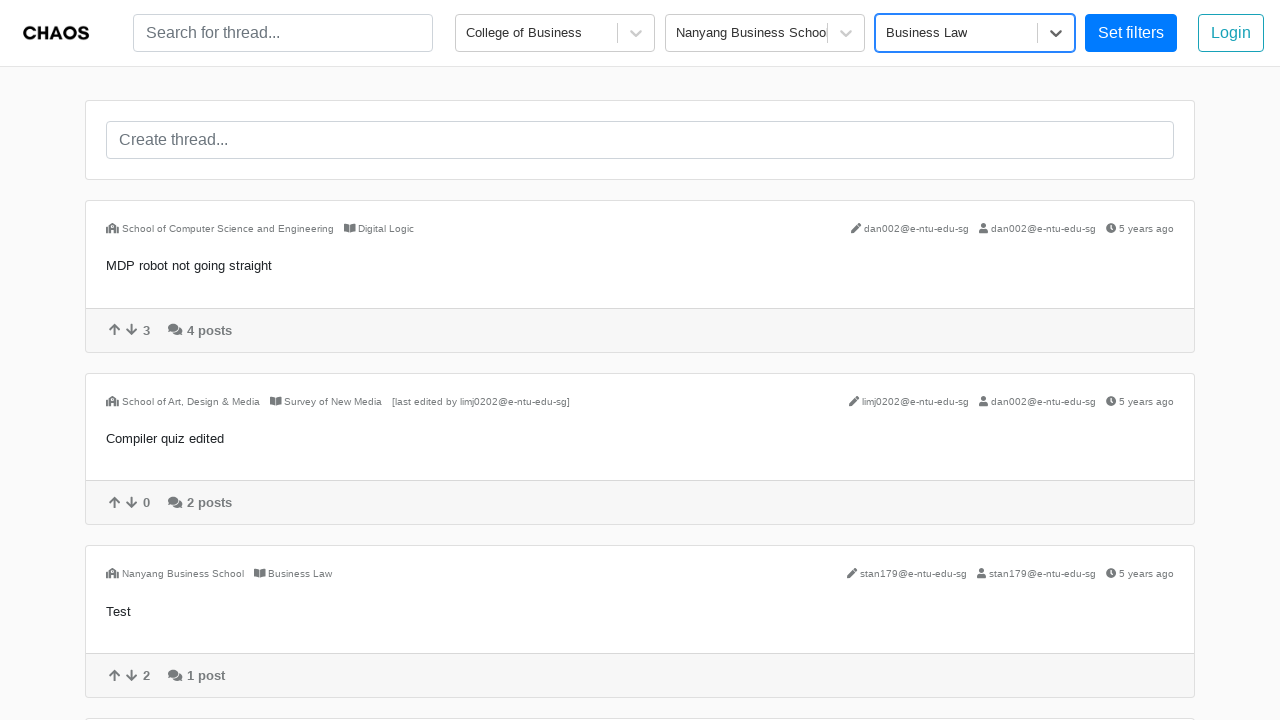

Clicked filter button to apply selected filters at (1131, 33) on .nav >> nth=1 >> .btn.btn-primary
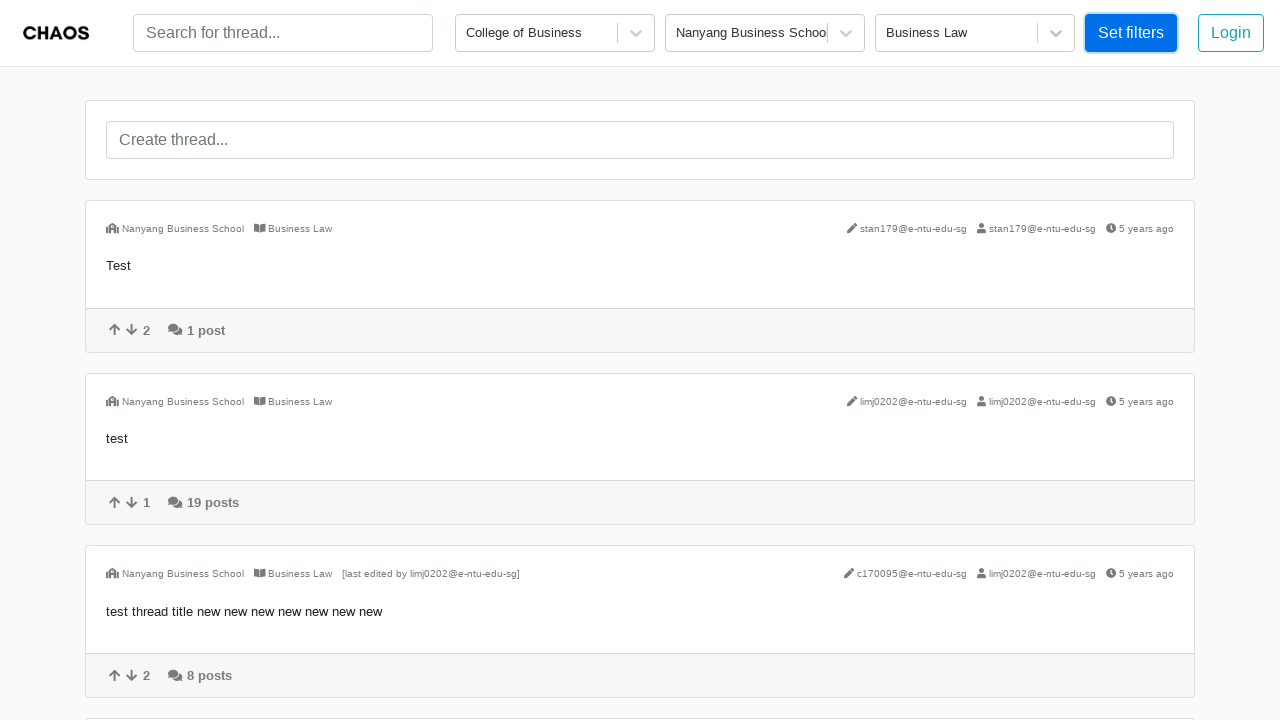

Filtered thread results loaded
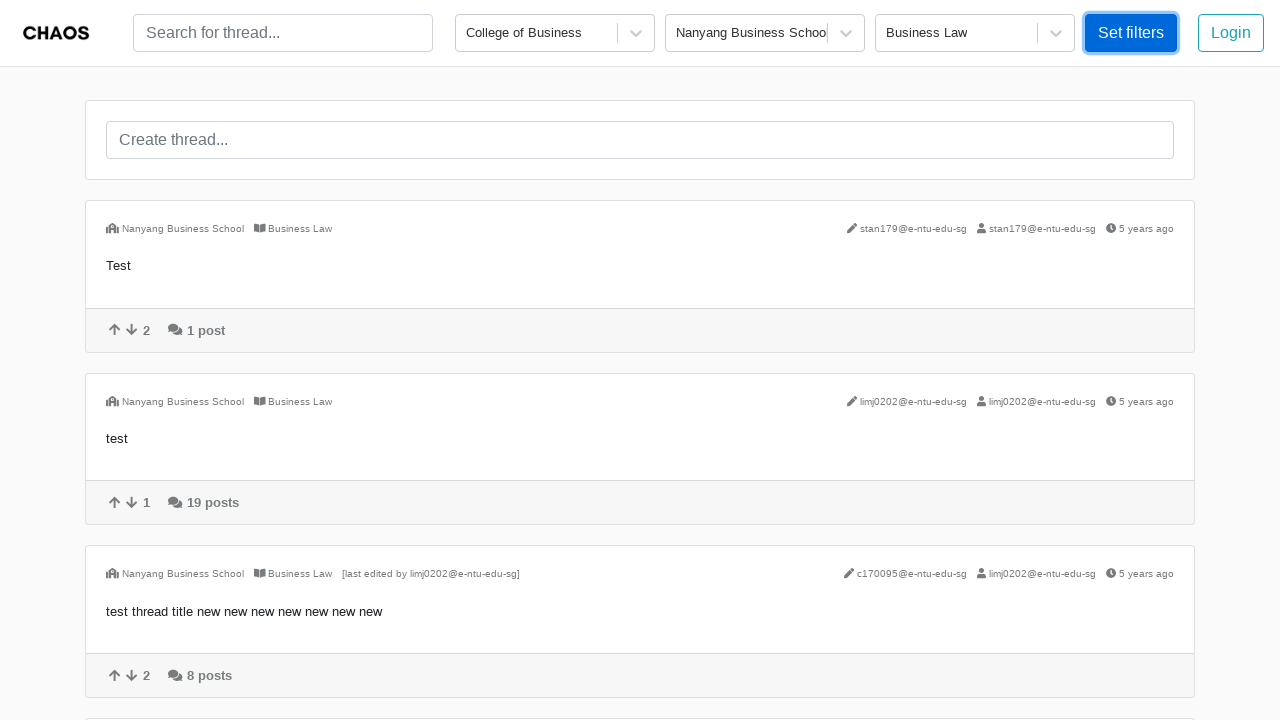

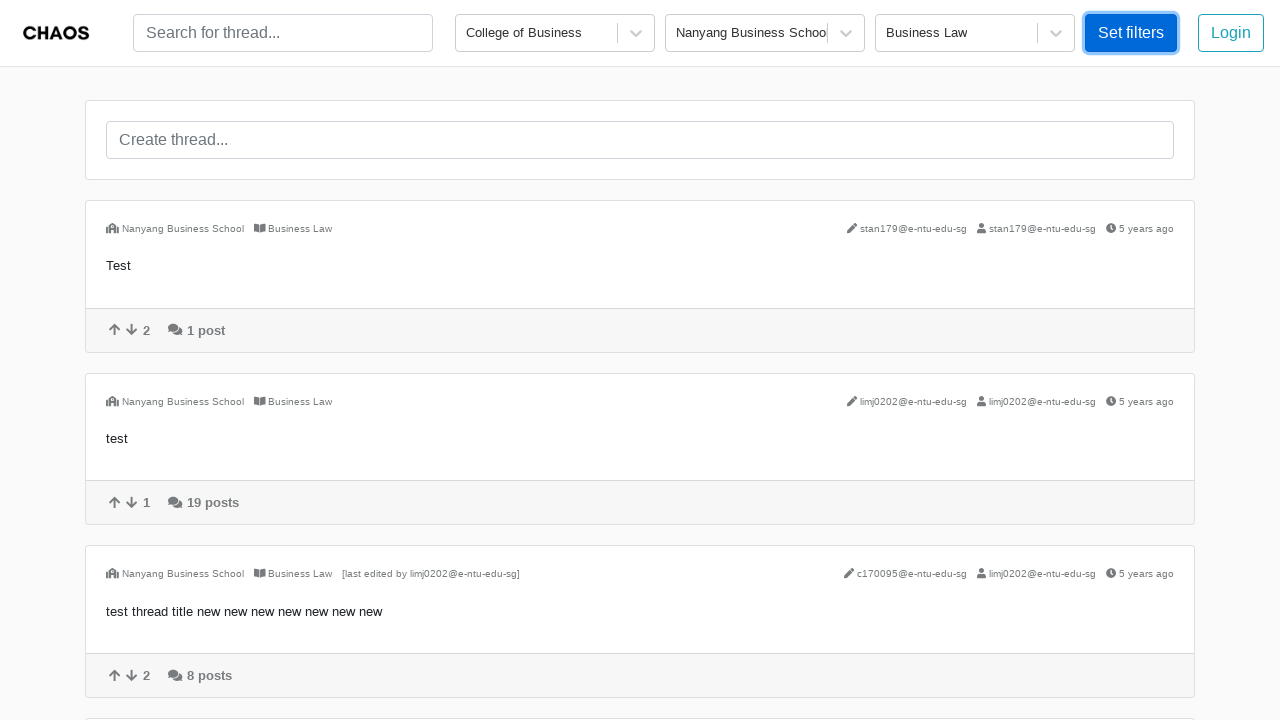